Tests a jQuery combo tree dropdown component by clicking to open it and selecting specific choices from the dropdown options

Starting URL: https://www.jqueryscript.net/demo/Drop-Down-Combo-Tree/

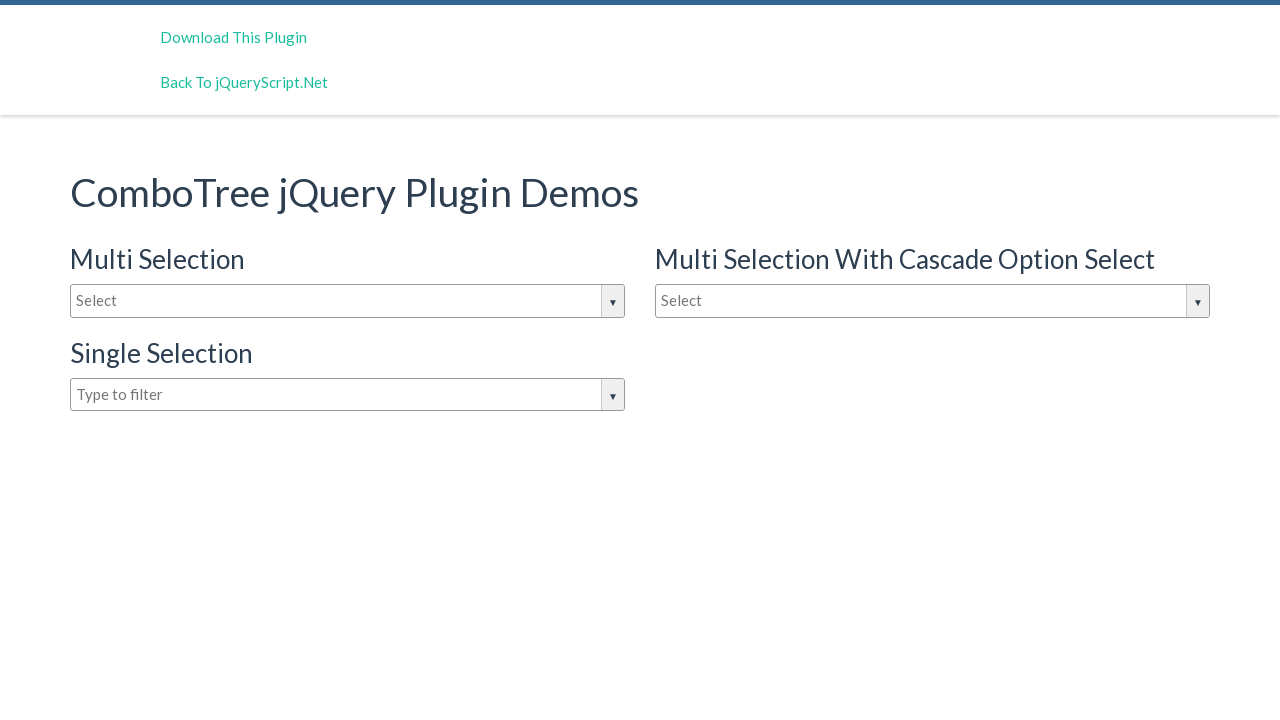

Clicked on combo tree input box to open dropdown at (348, 301) on #justAnInputBox
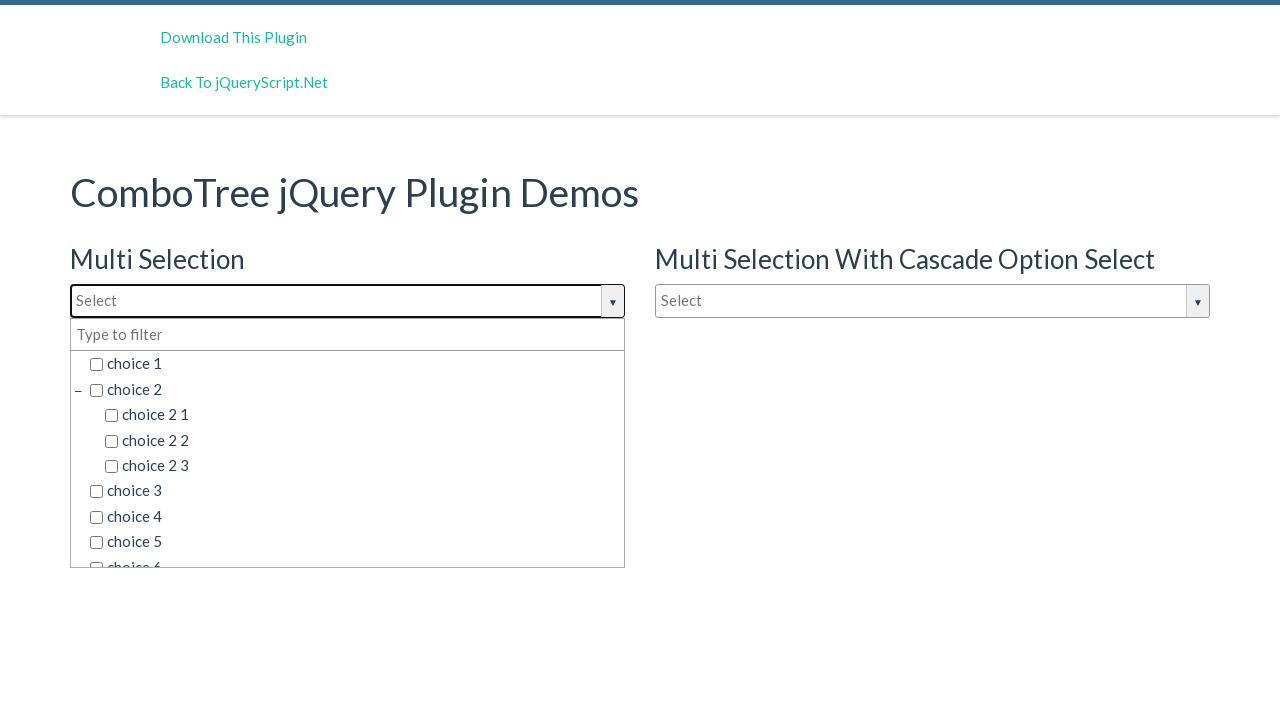

Dropdown items loaded and became visible
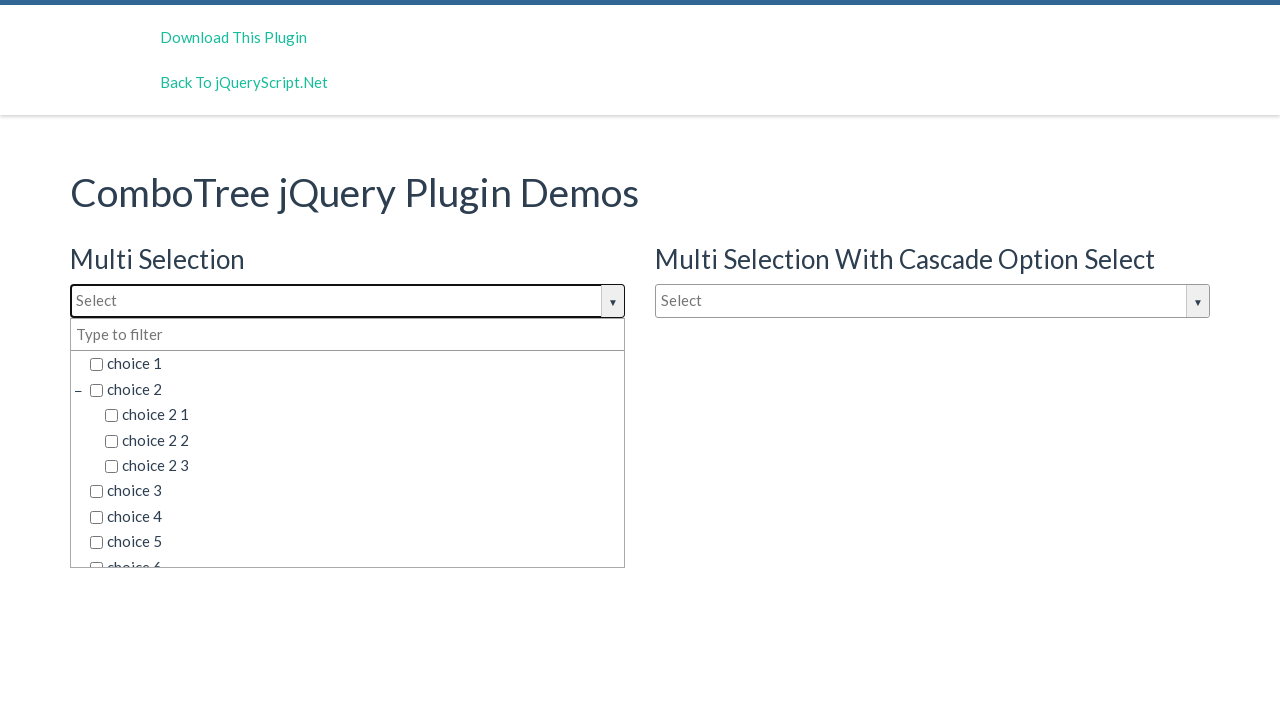

Selected 'choice 2' from dropdown options at (355, 389) on span.comboTreeItemTitle:has-text('choice 2')
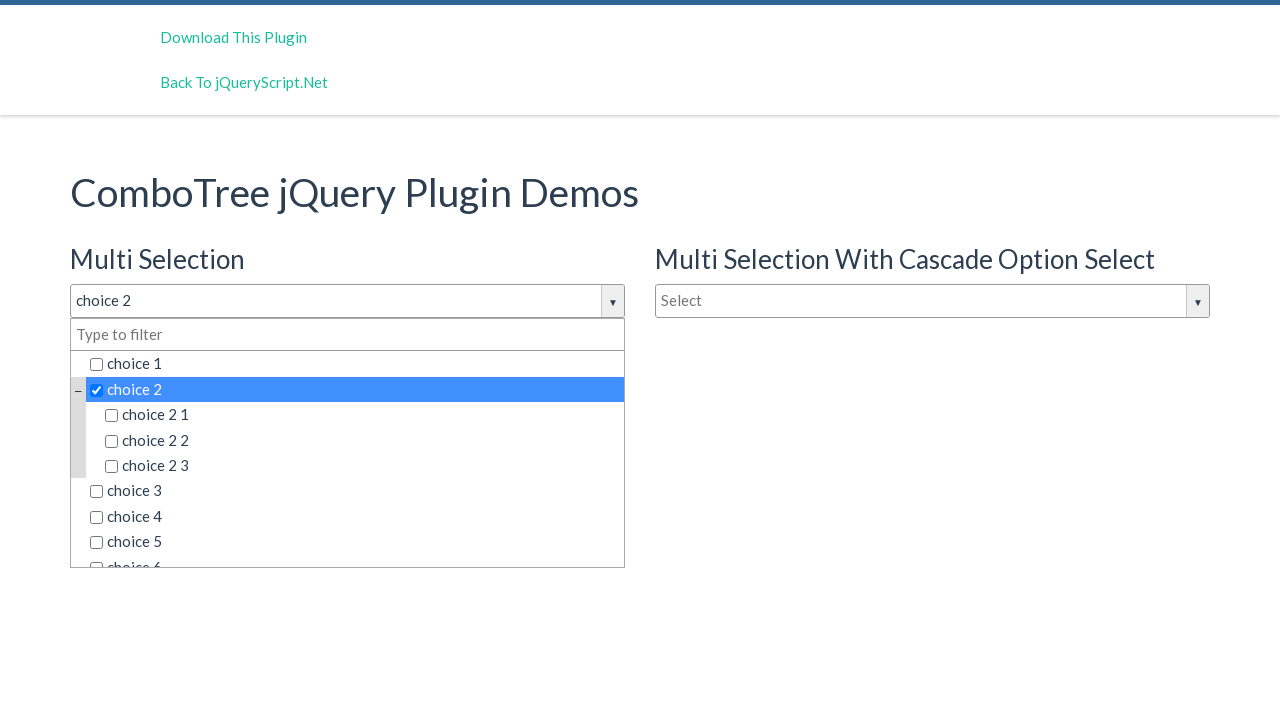

Selected 'choice 6 1' from dropdown options at (362, 443) on span.comboTreeItemTitle:has-text('choice 6 1')
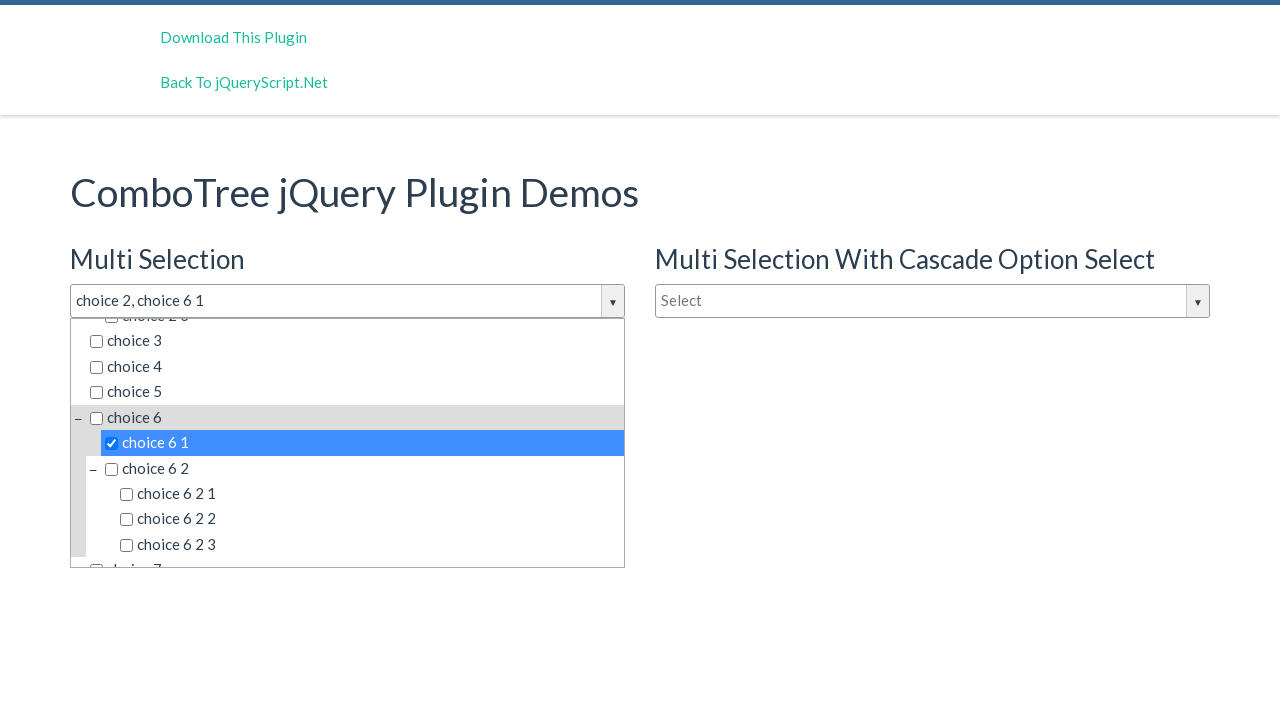

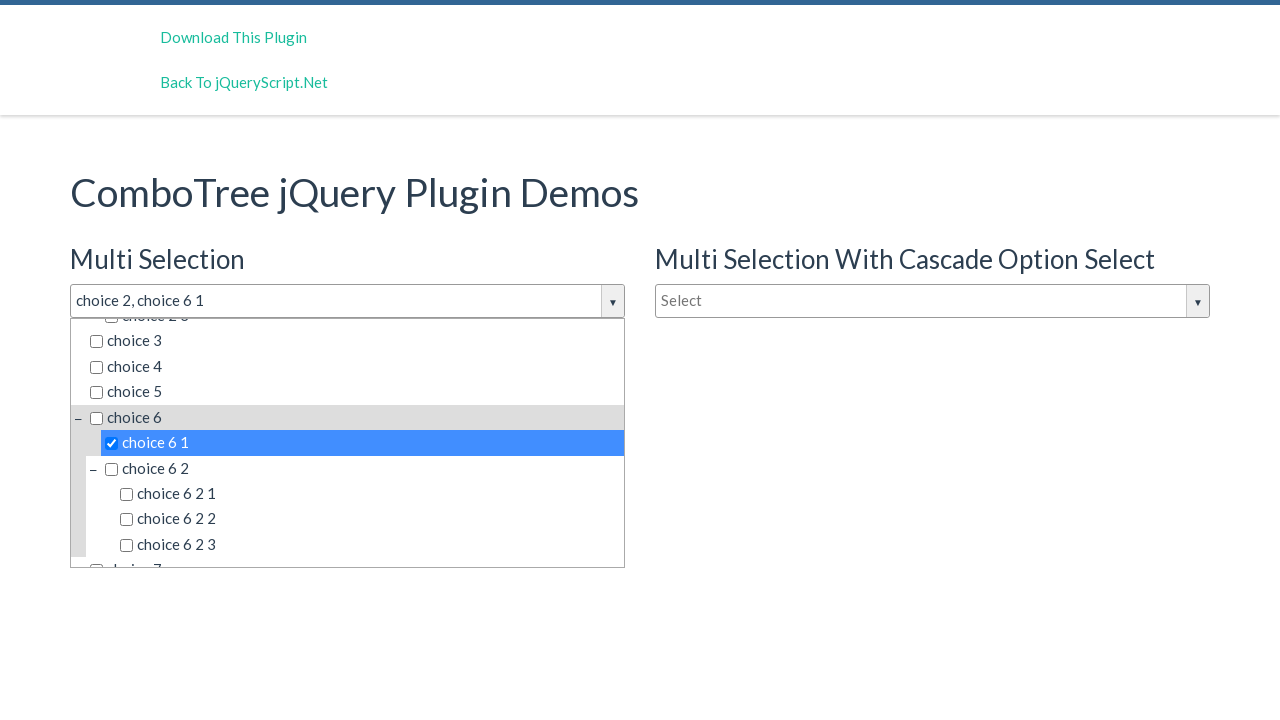